Tests search functionality on a Belarusian jewelry website by entering a search term "браслет" (bracelet) and verifying the search results page displays correctly

Starting URL: https://krasivoe.by/

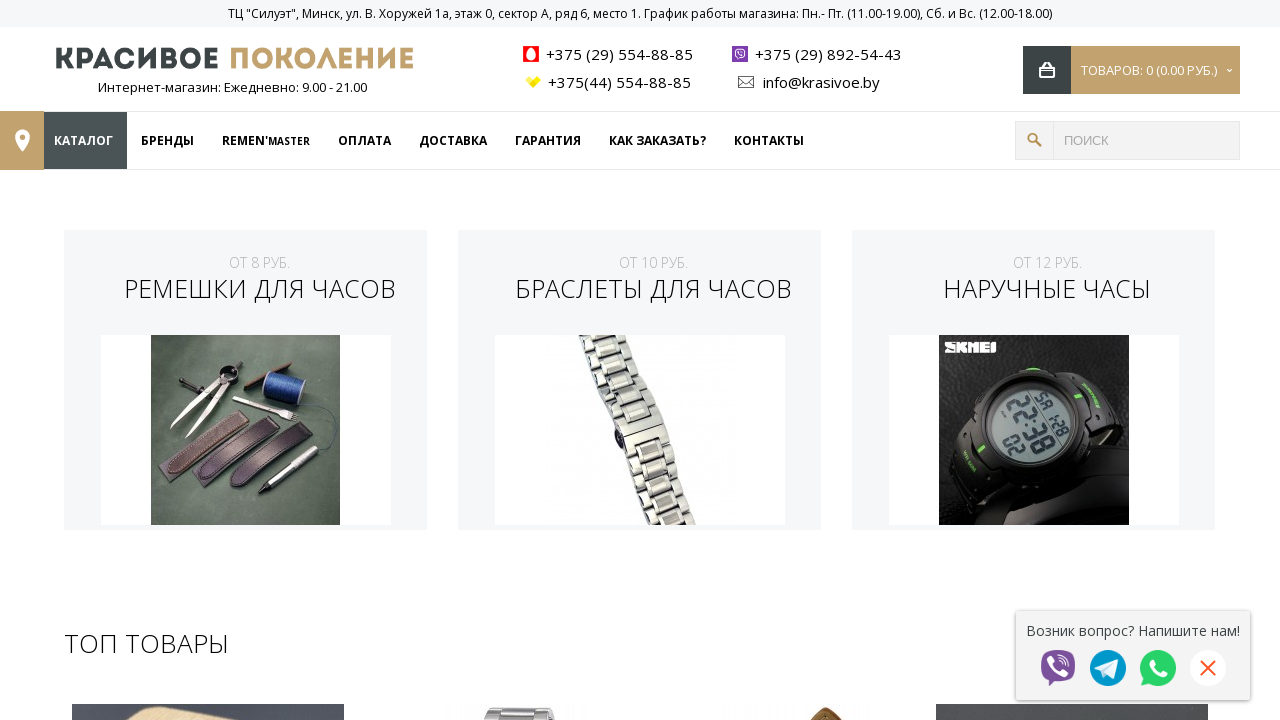

Clicked on search input field at (1147, 140) on xpath=//*[@id='search']/input
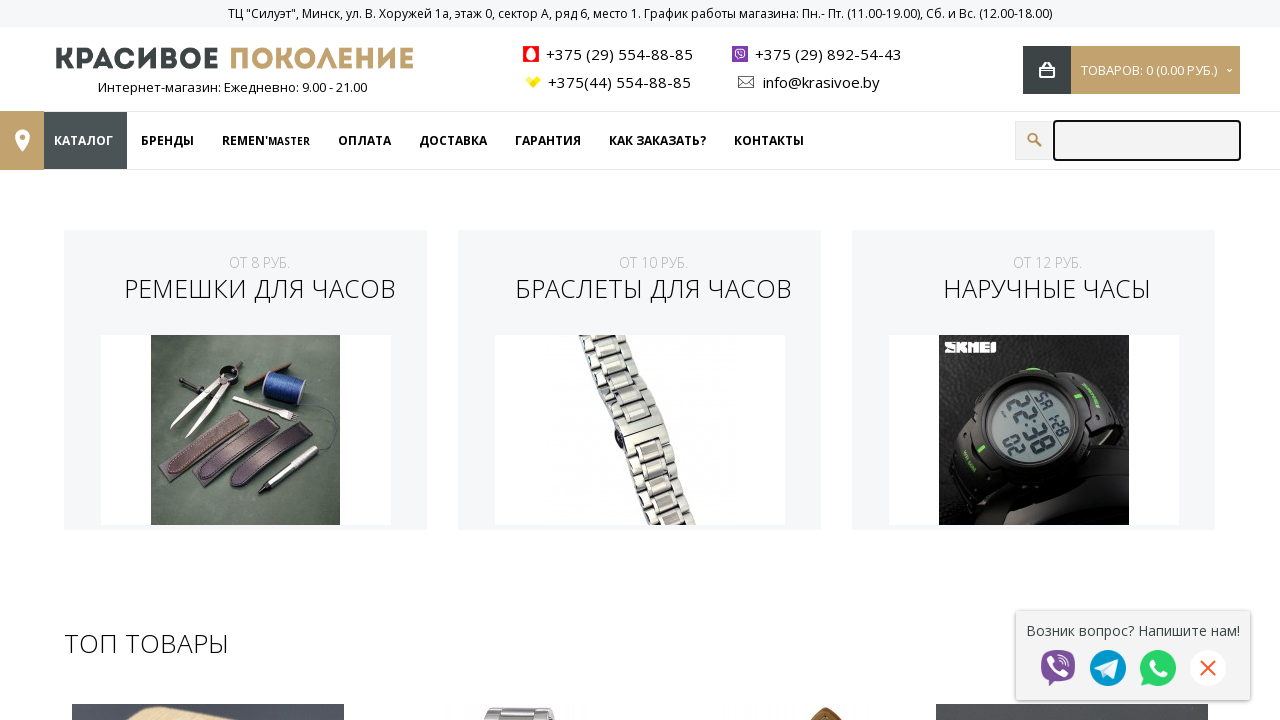

Filled search field with 'браслет' (bracelet) on xpath=//*[@id='search']/input
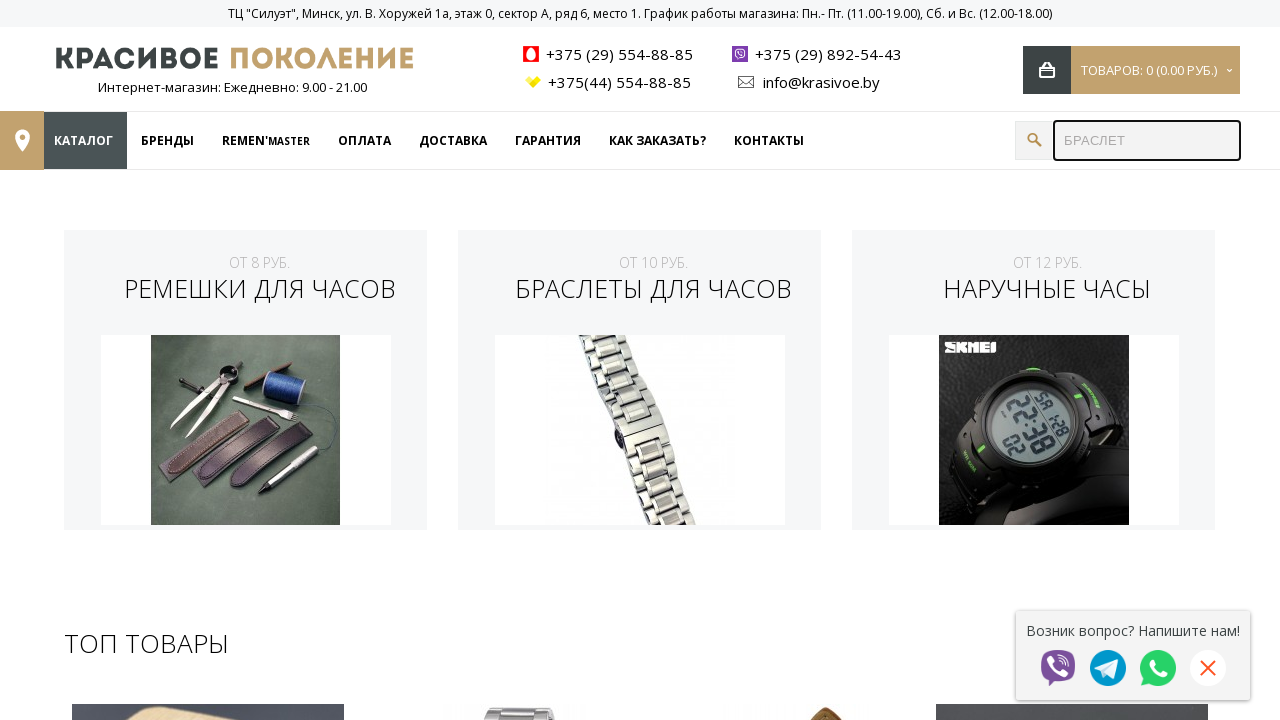

Waited 1 second for page to process
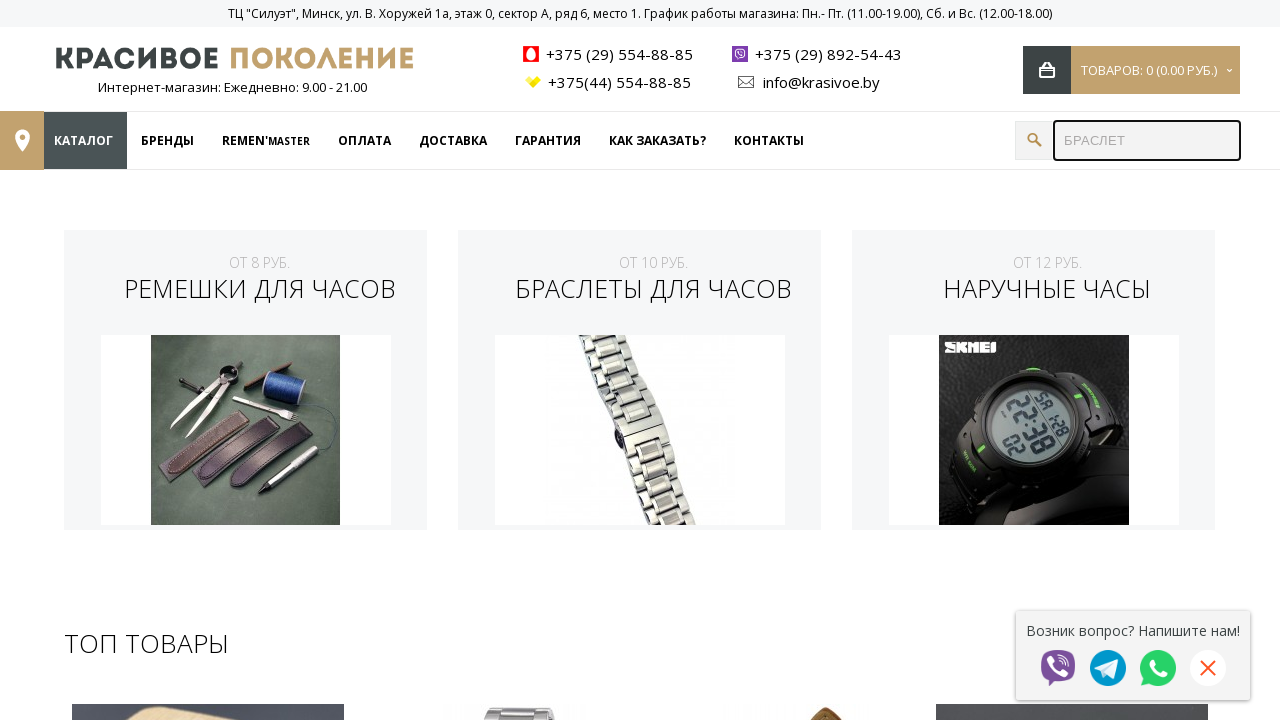

Clicked search button to submit search at (1034, 140) on xpath=//*[@id='search']/button
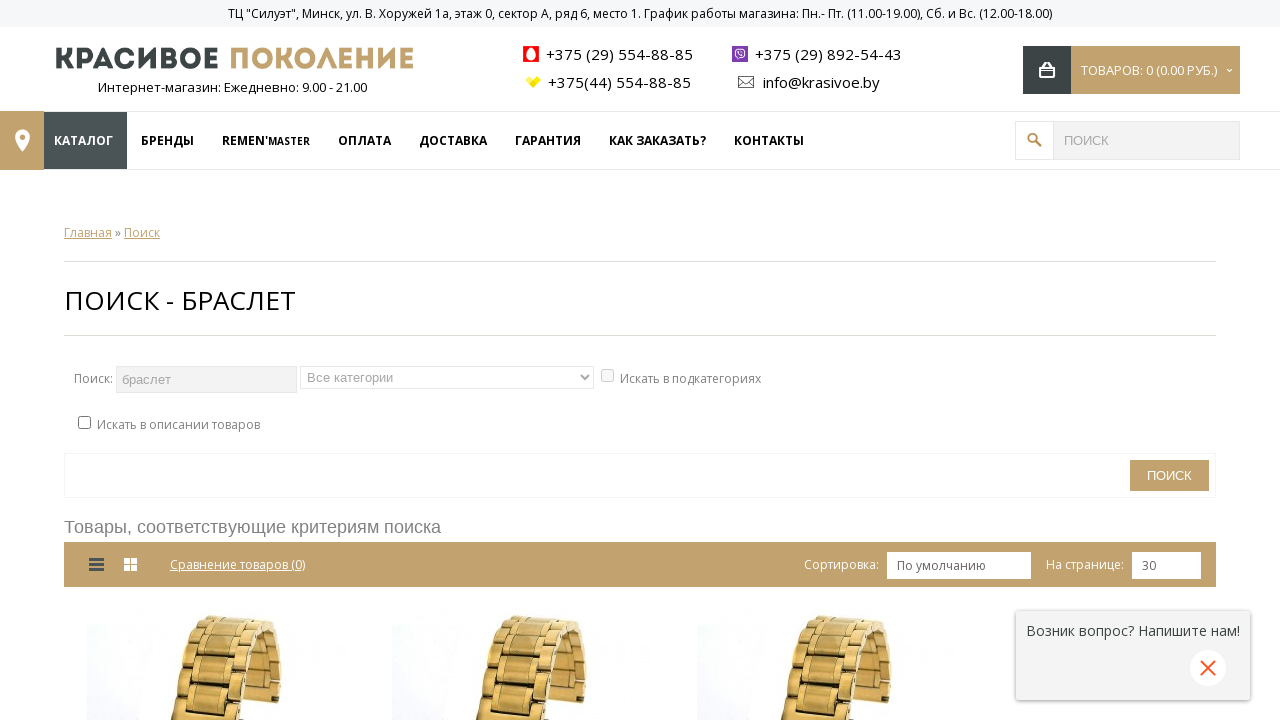

Search results page loaded successfully
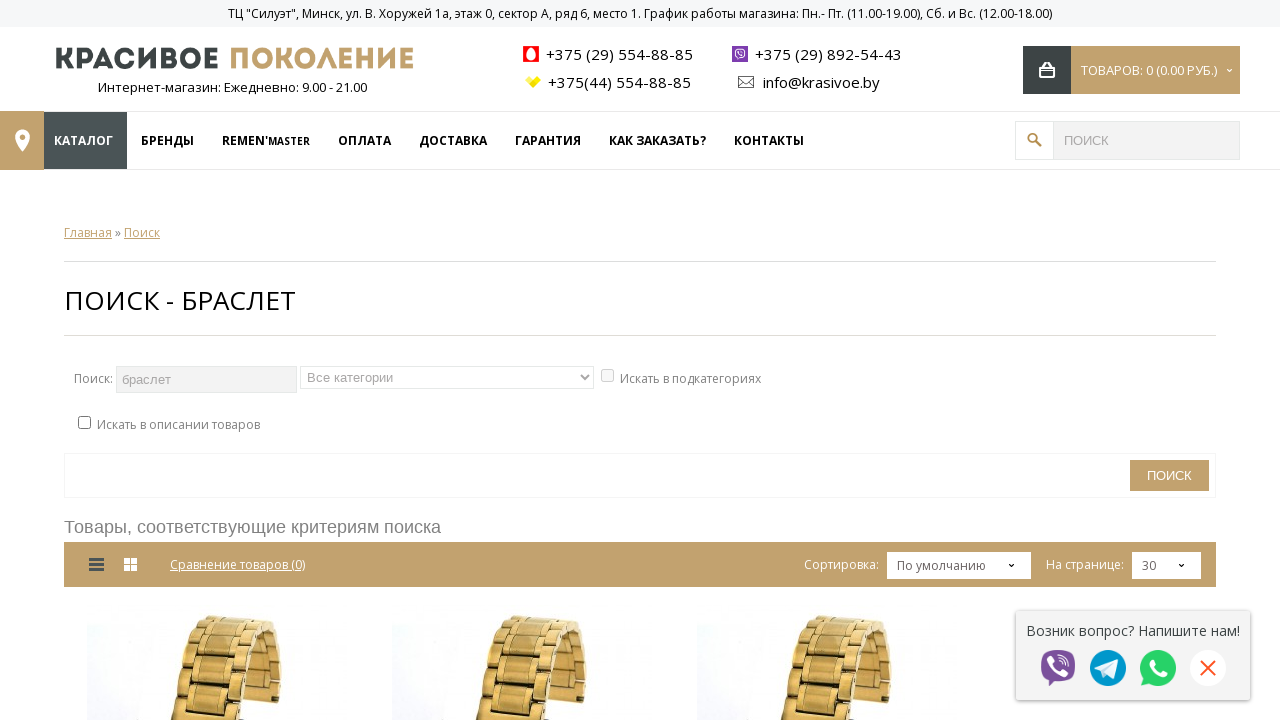

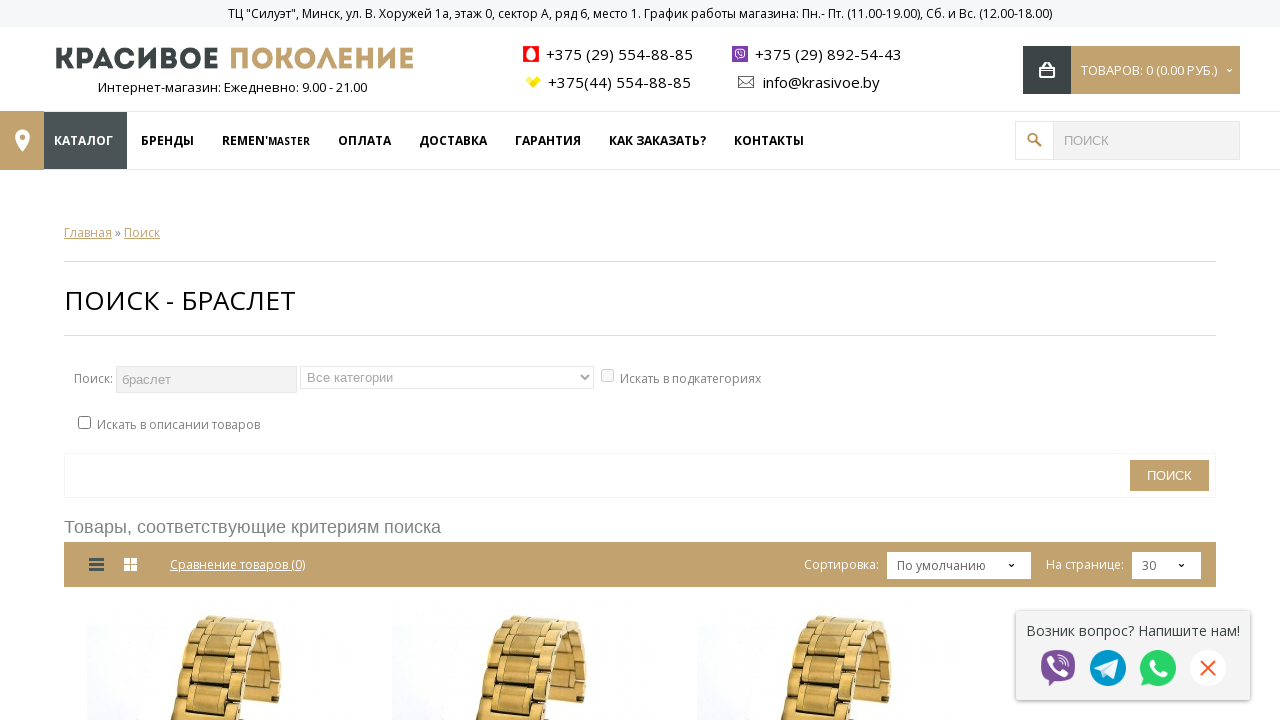